Navigates to the Tata Motors website and verifies the page loads successfully

Starting URL: https://www.tatamotors.com/

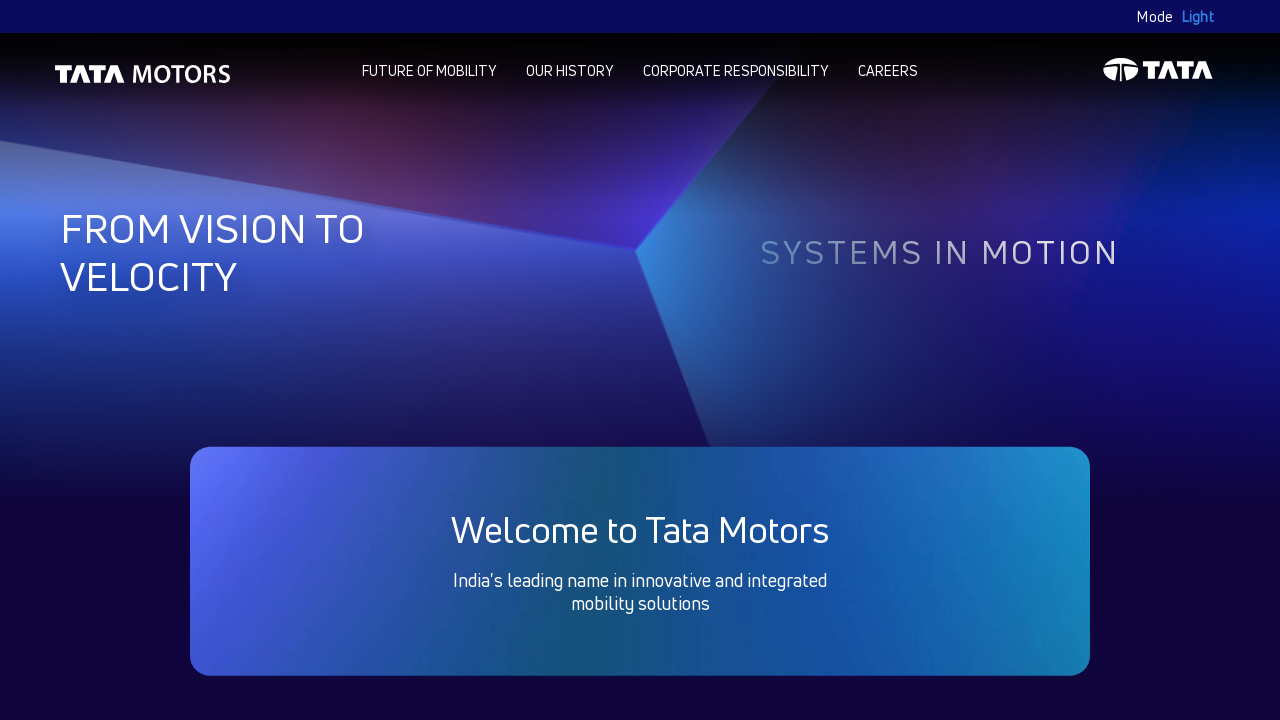

Waited for page to reach domcontentloaded state
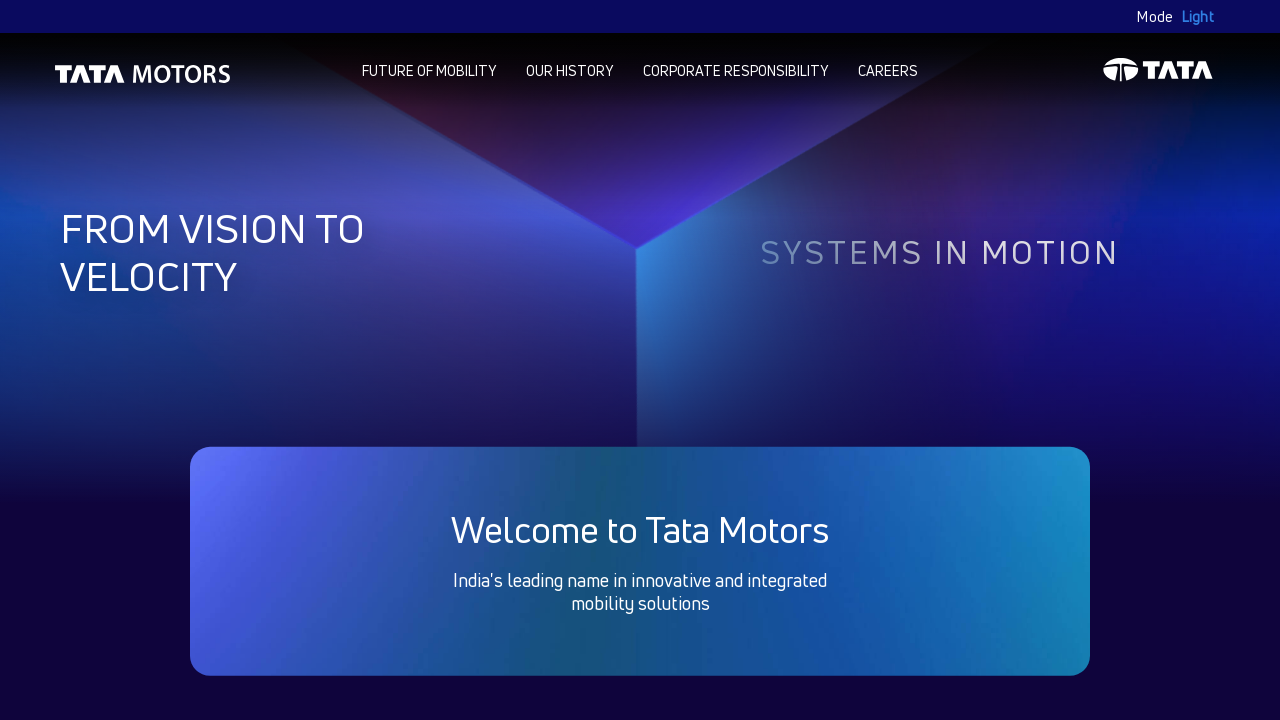

Verified page title contains 'Tata Motors'
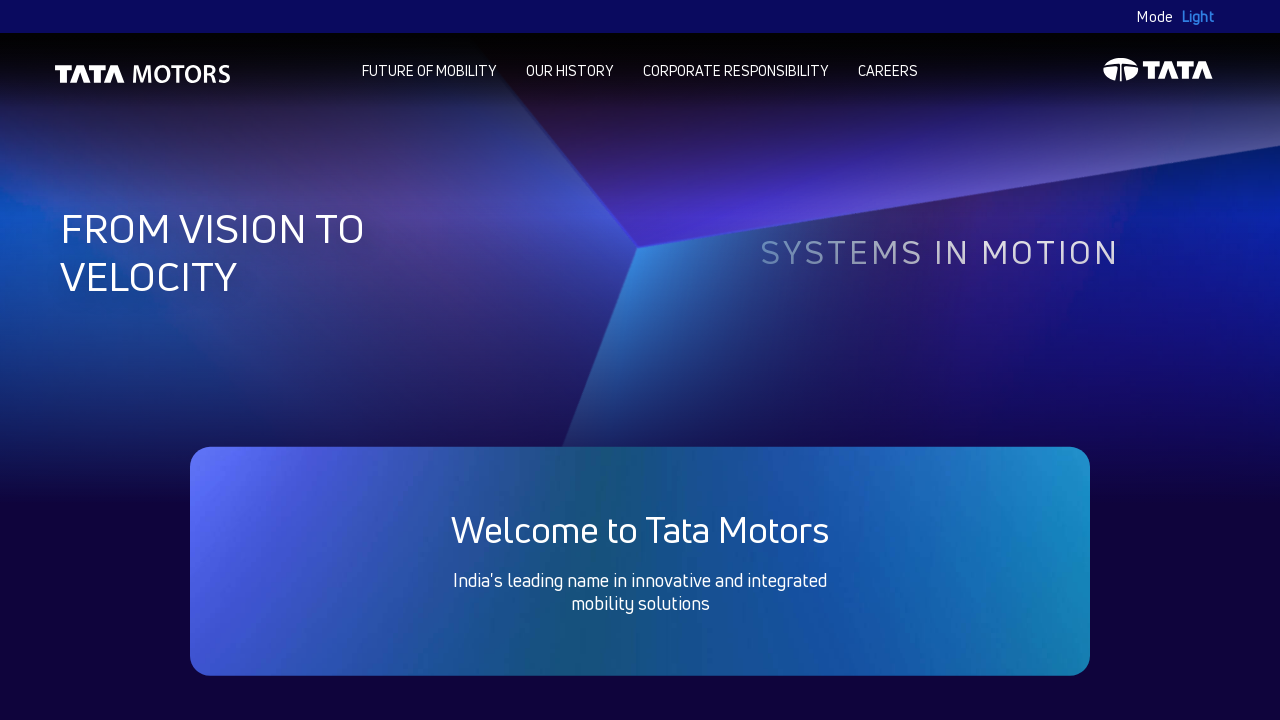

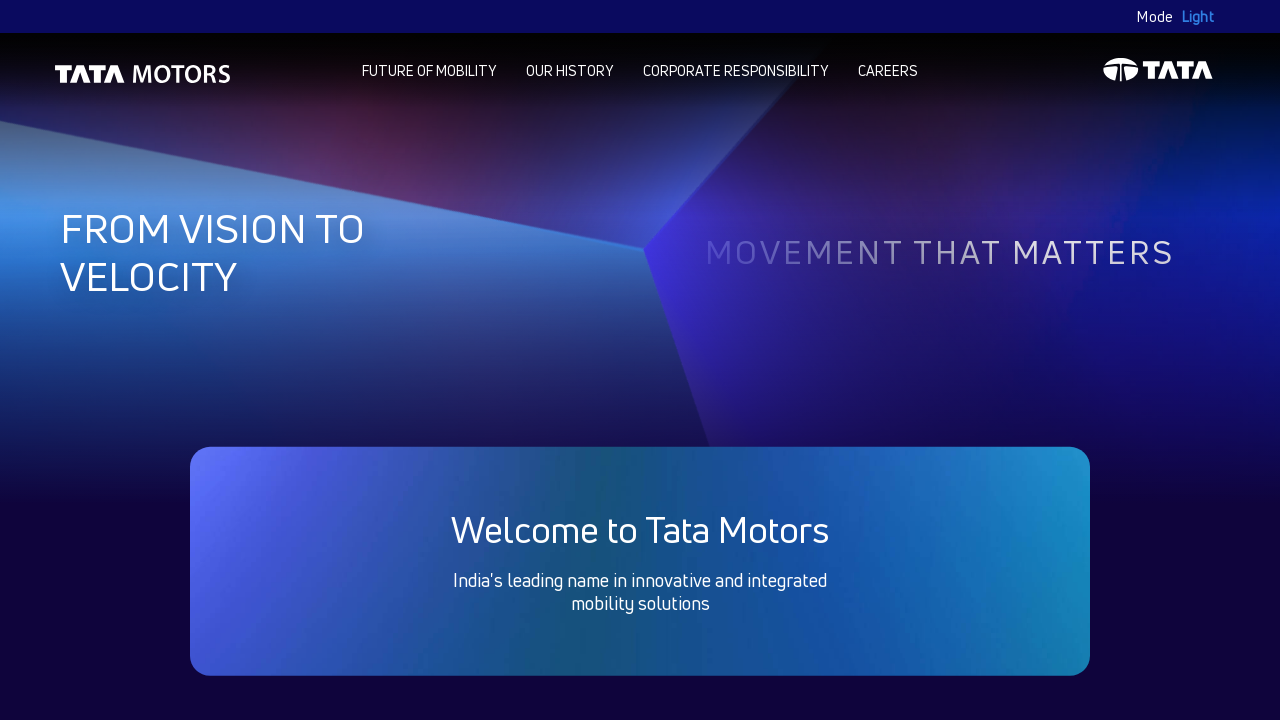